Tests different types of JavaScript alerts including simple alert, confirm dialog, and prompt dialog with text input

Starting URL: http://demo.automationtesting.in/Alerts.html

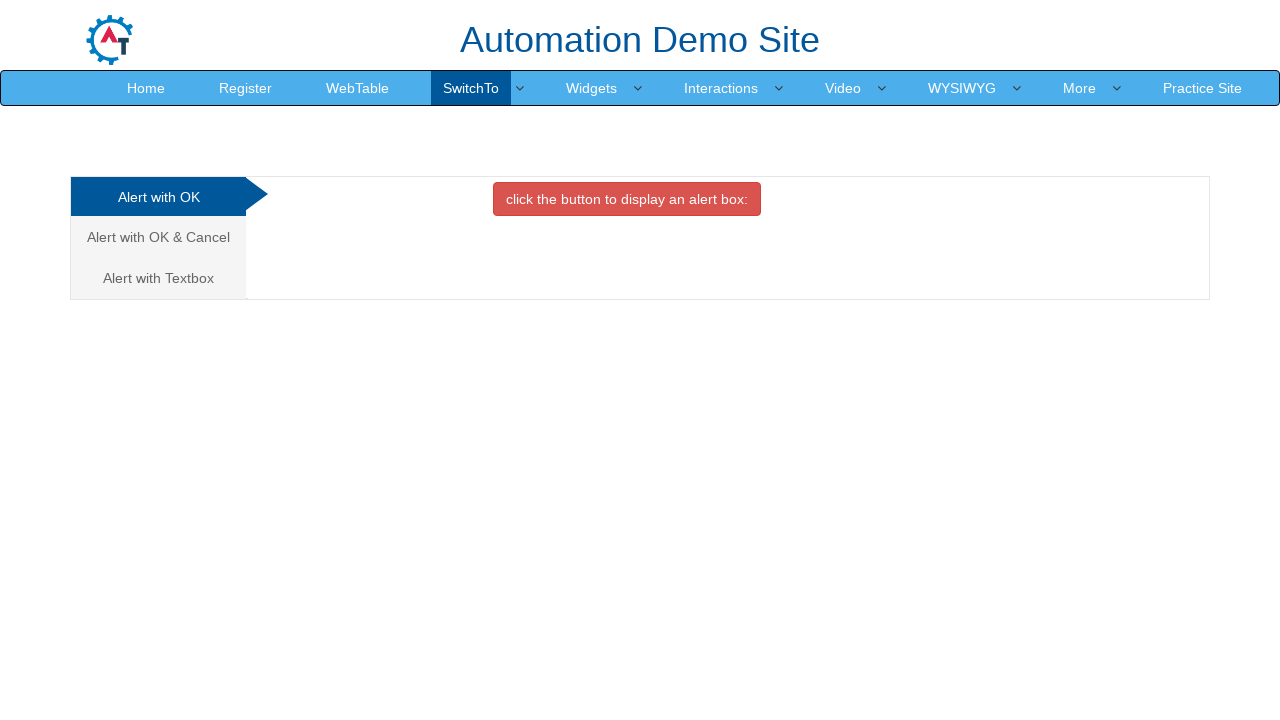

Clicked button to trigger simple alert at (627, 199) on xpath=//button[@class='btn btn-danger']
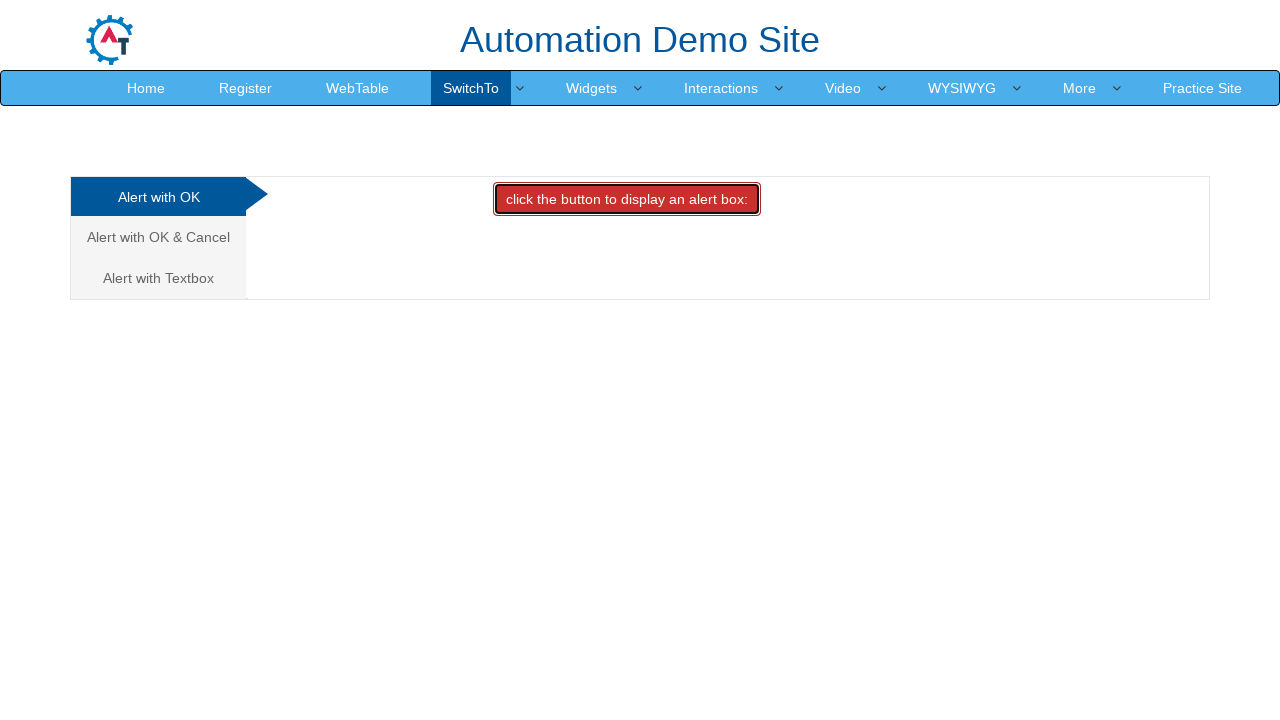

Accepted simple alert dialog
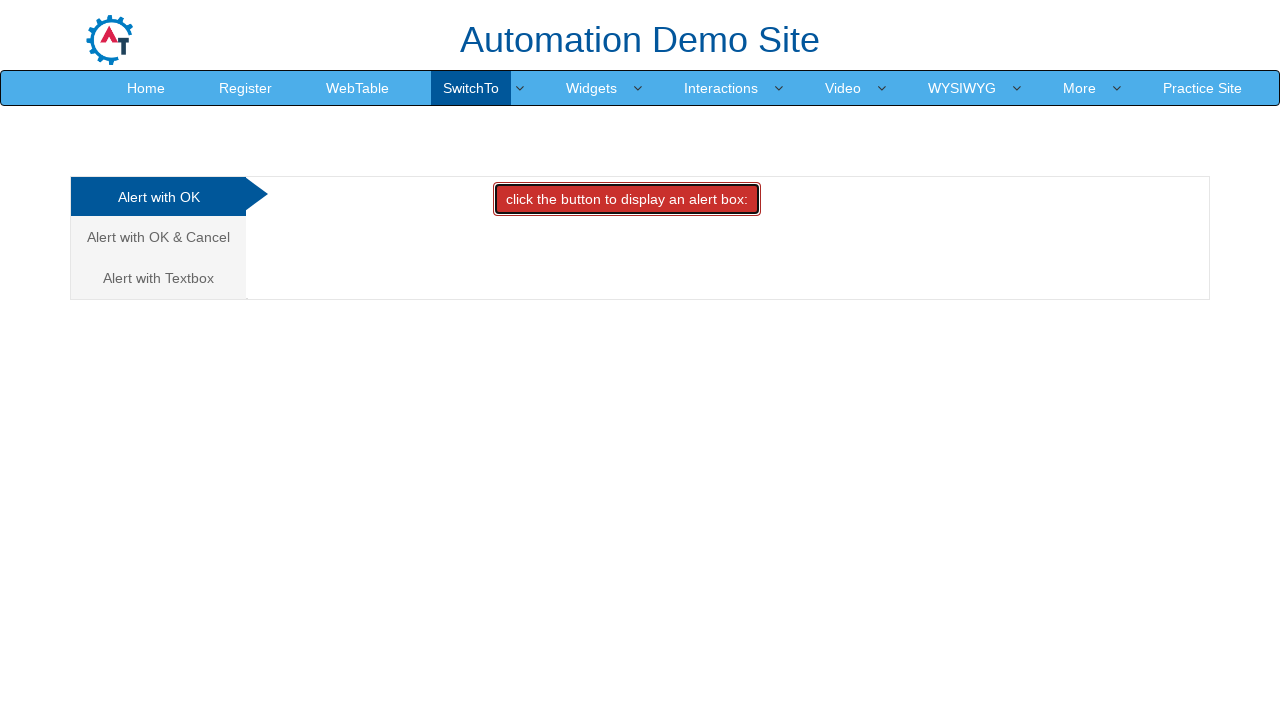

Clicked link to navigate to confirm alert section at (158, 237) on xpath=//a[contains(text(),'Alert with OK & Cancel')]
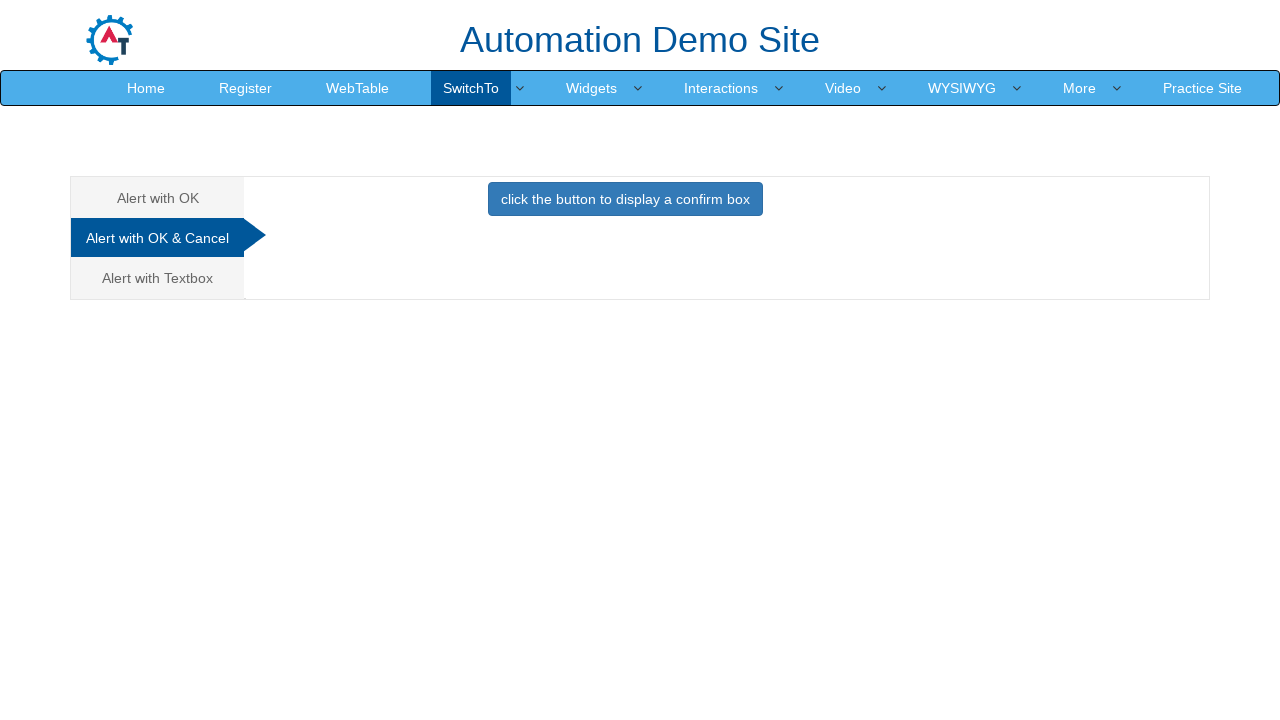

Clicked button to trigger confirm dialog at (625, 199) on xpath=//button[@class='btn btn-primary']
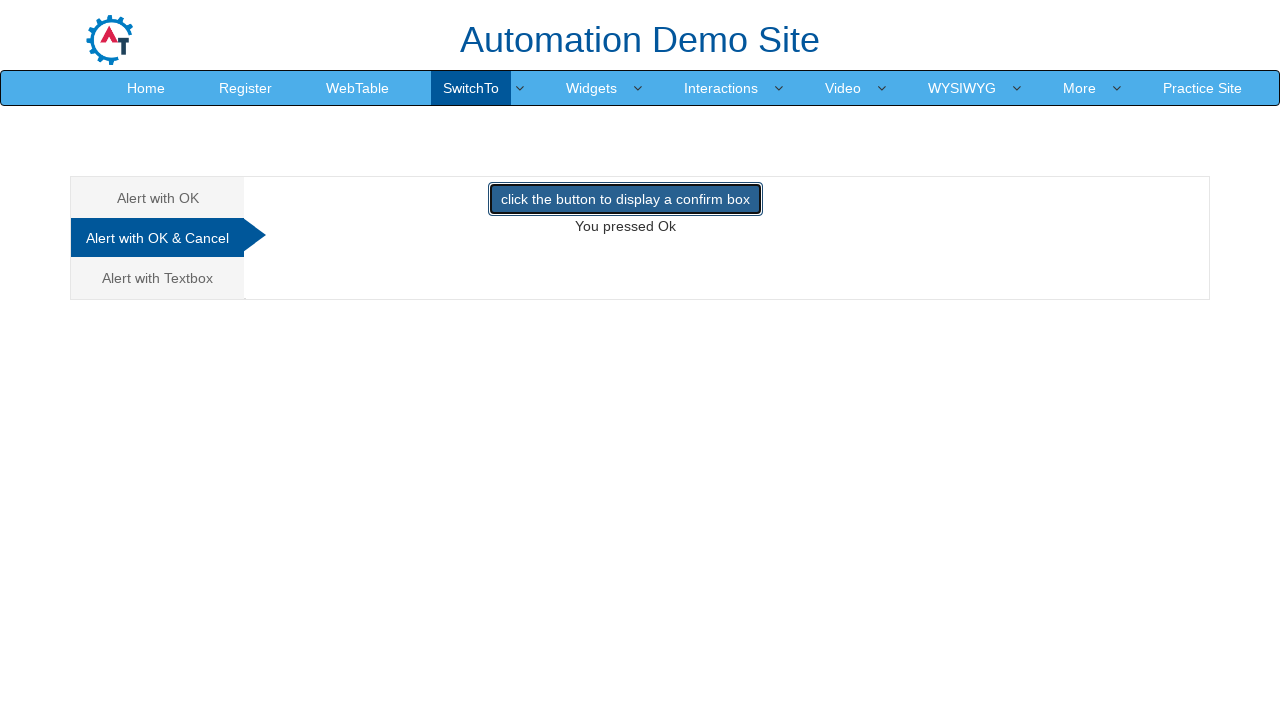

Dismissed confirm dialog by clicking cancel
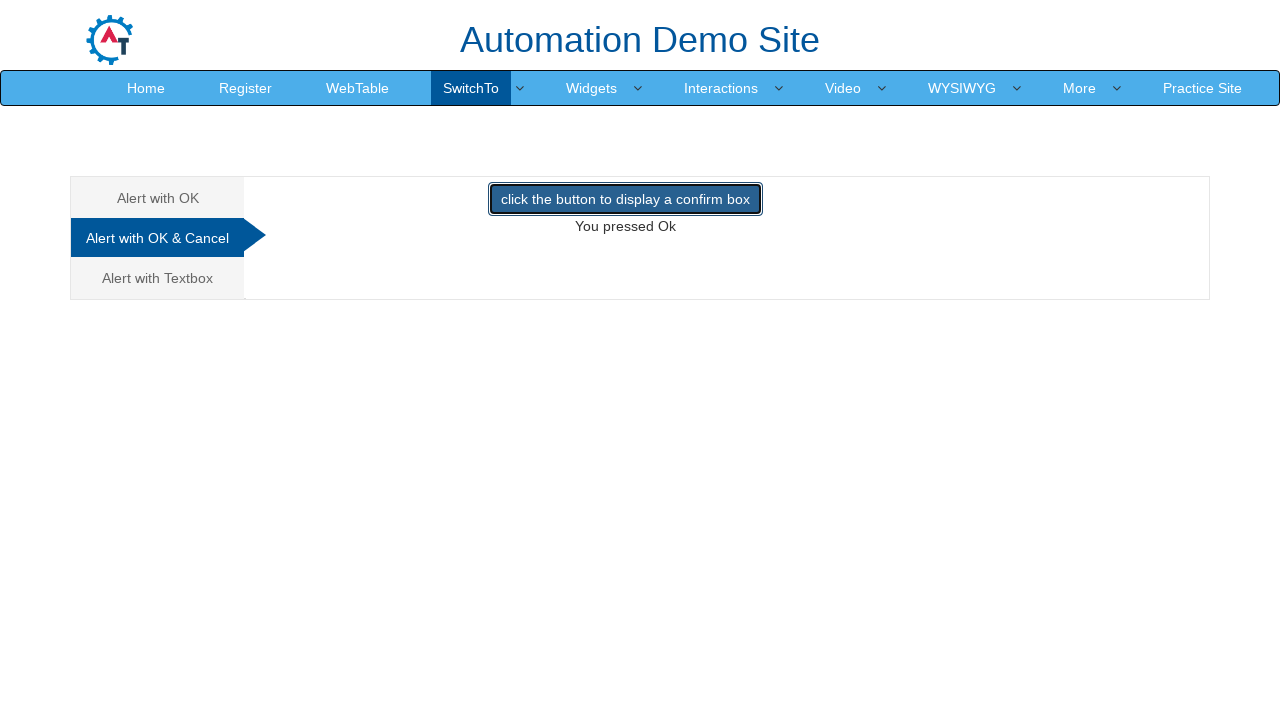

Clicked link to navigate to prompt alert section at (158, 278) on xpath=//a[contains(text(),'Alert with Textbox')]
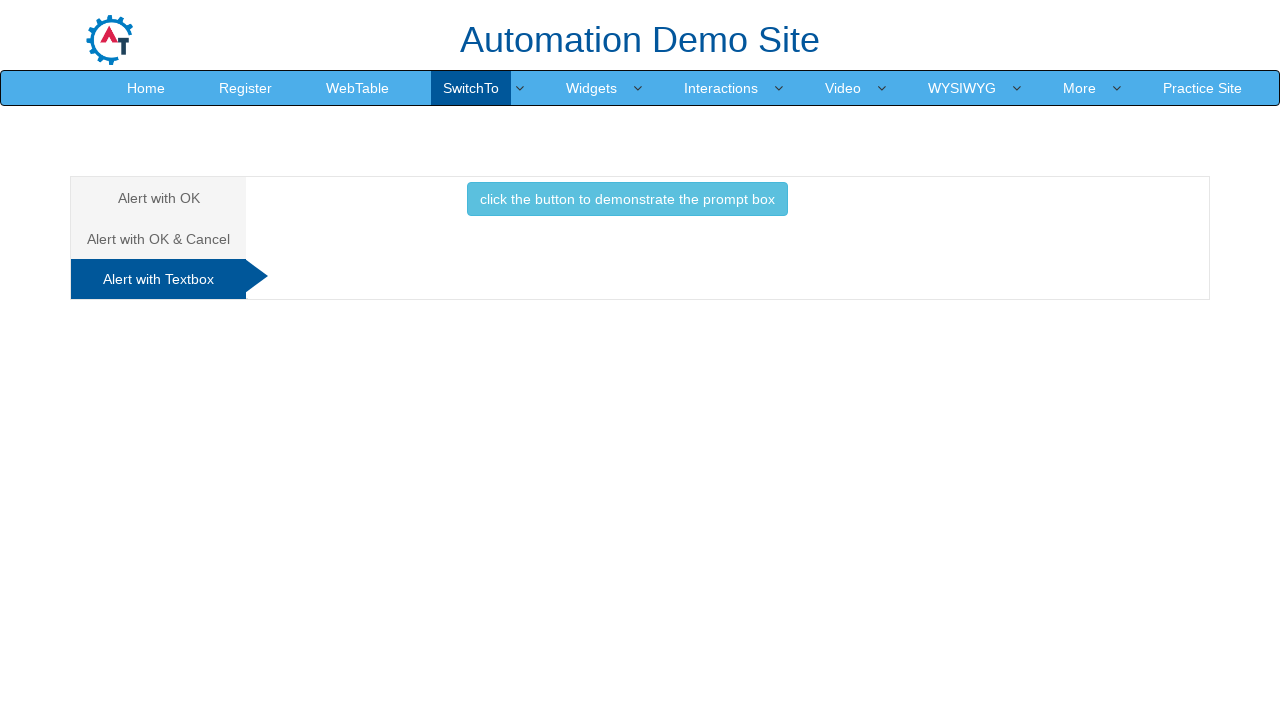

Clicked button to trigger prompt dialog at (627, 199) on xpath=//button[@class='btn btn-info']
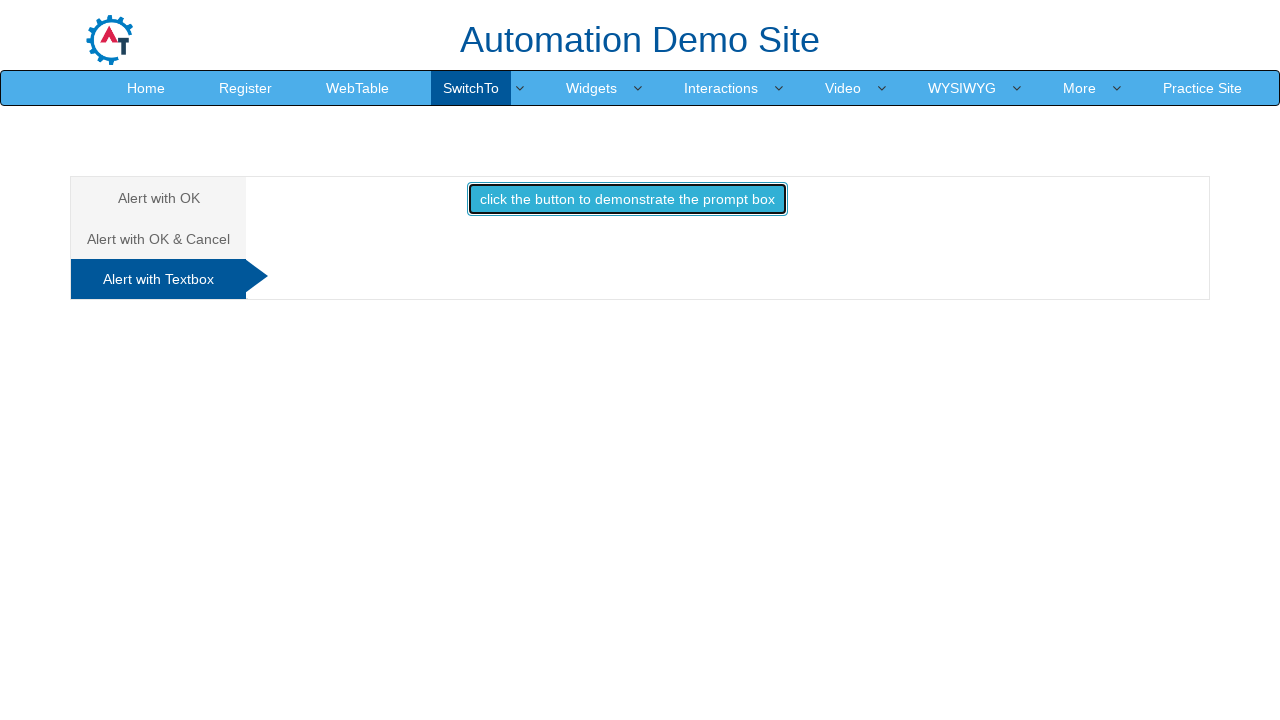

Accepted prompt dialog and entered text 'Ravi'
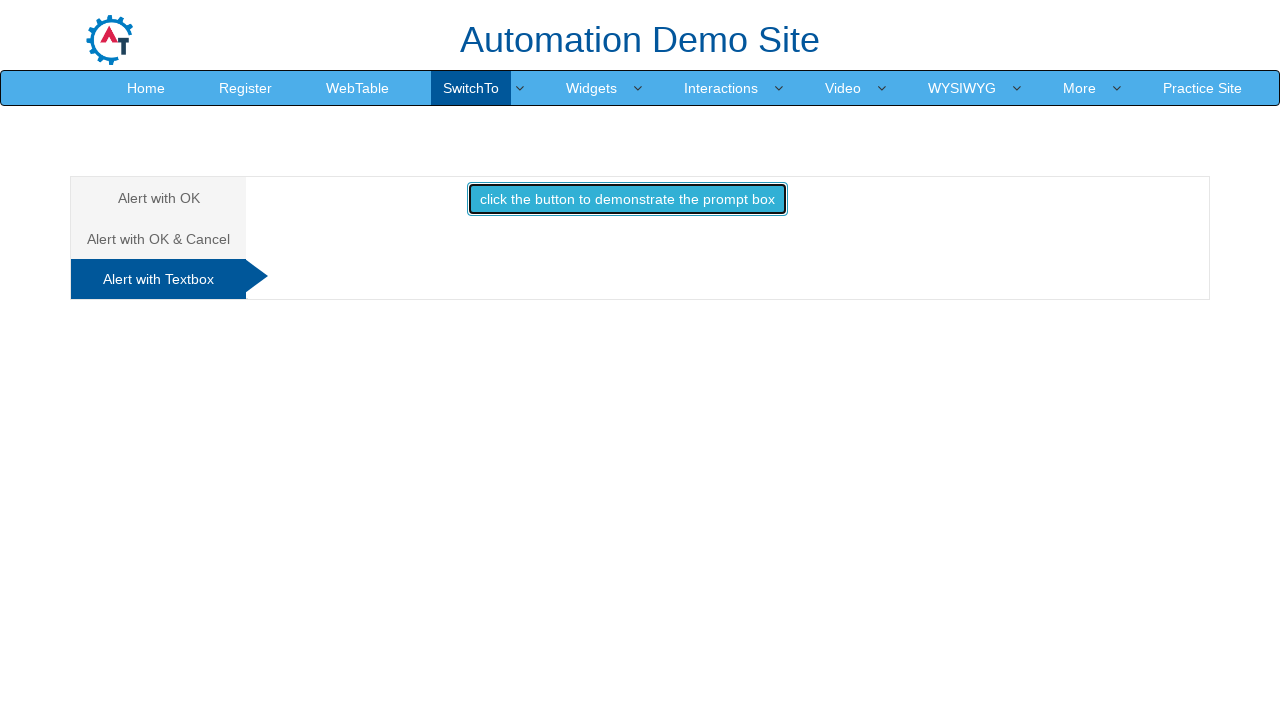

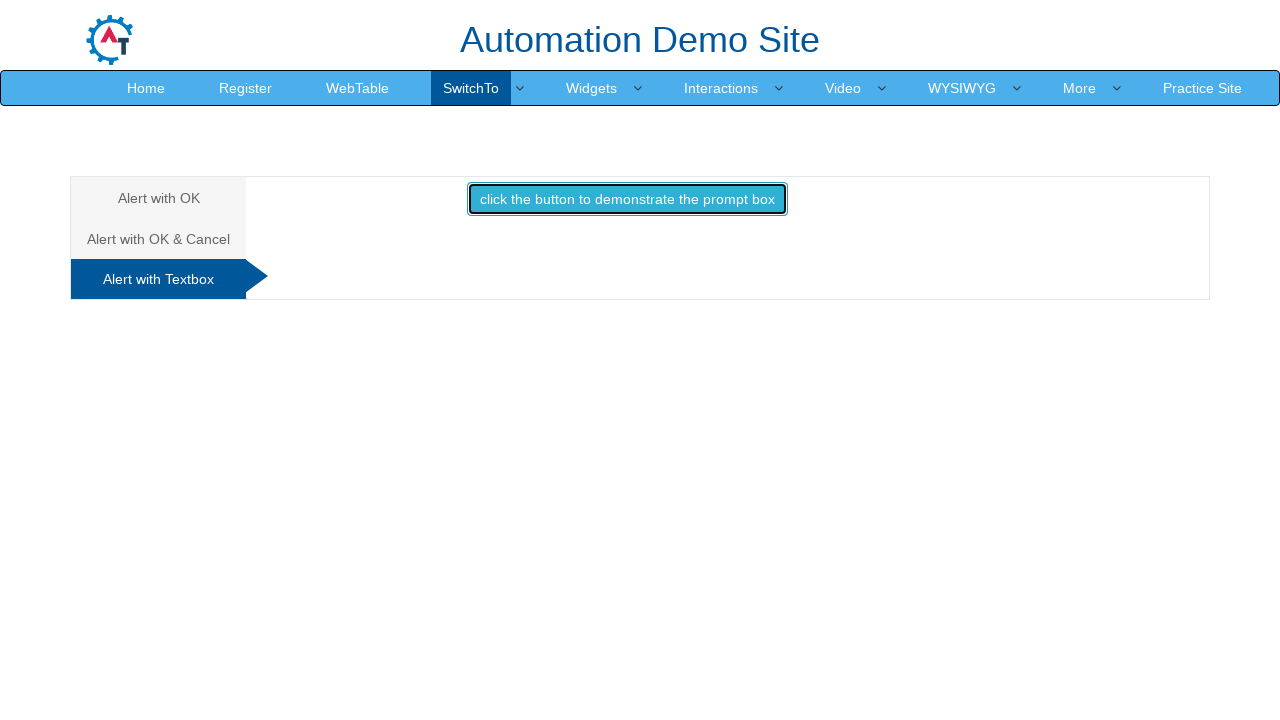